Navigates to the Agoda travel booking homepage

Starting URL: https://www.agoda.com/

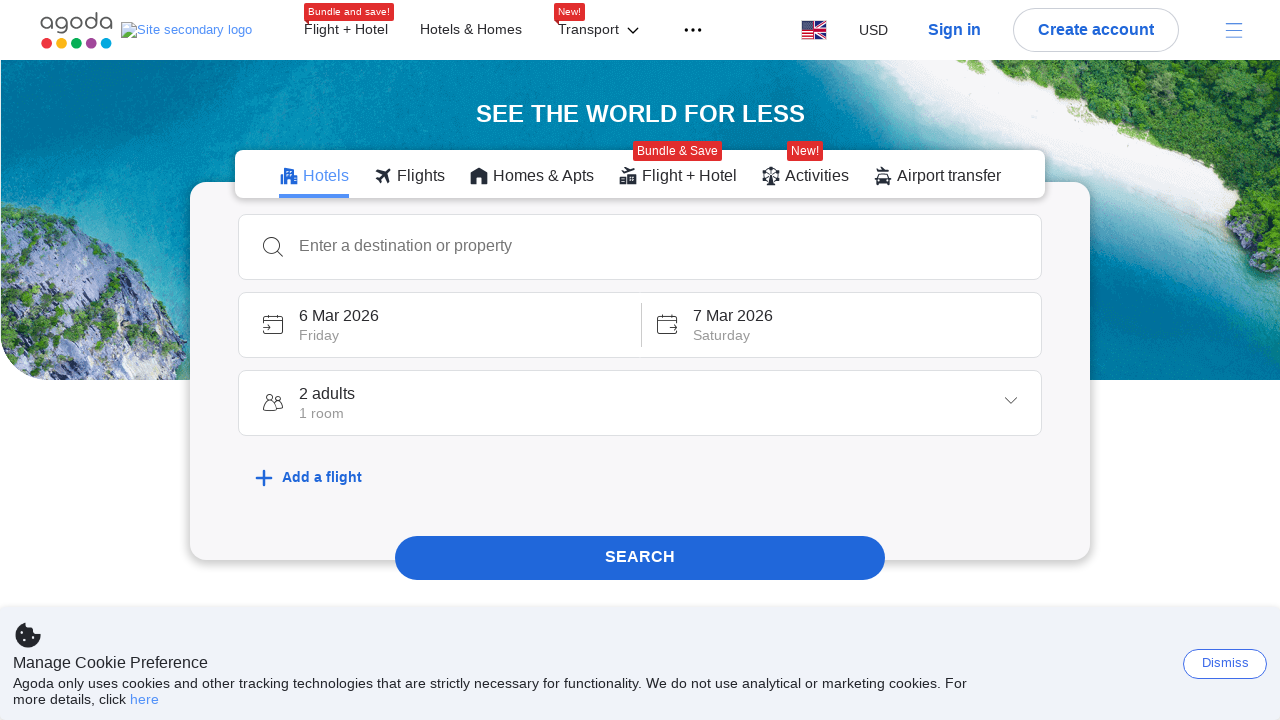

Navigated to Agoda travel booking homepage
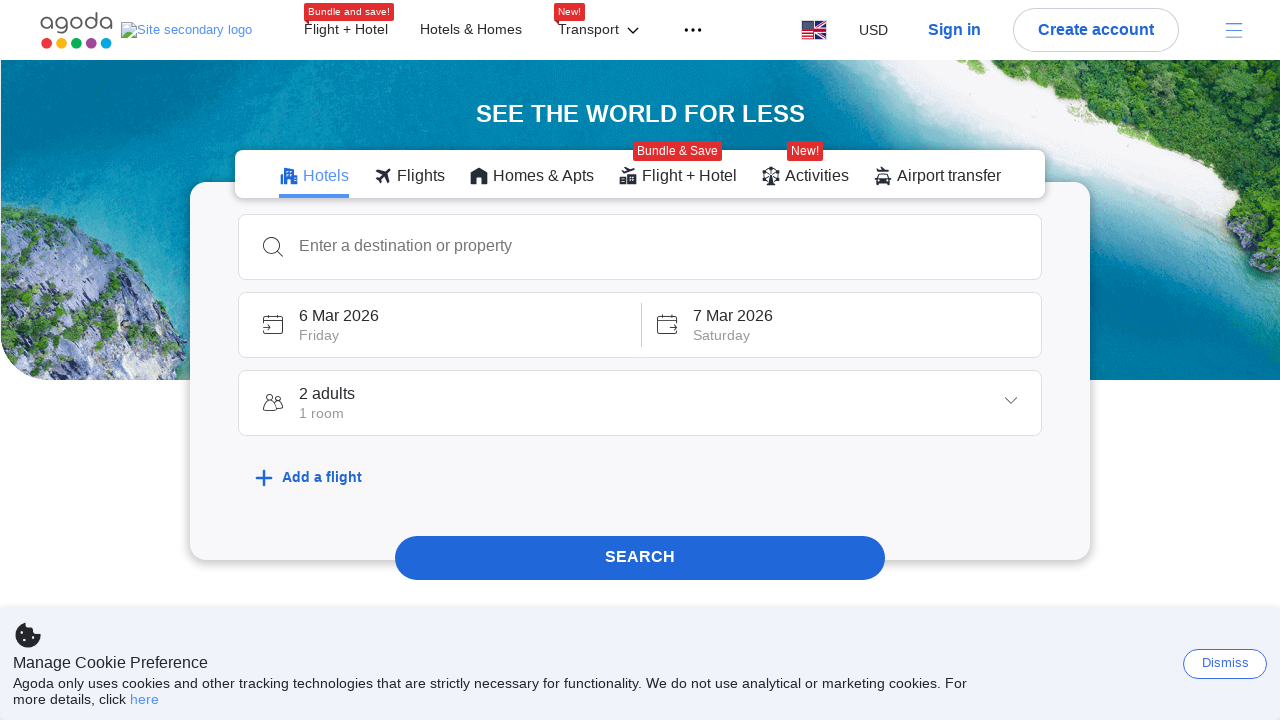

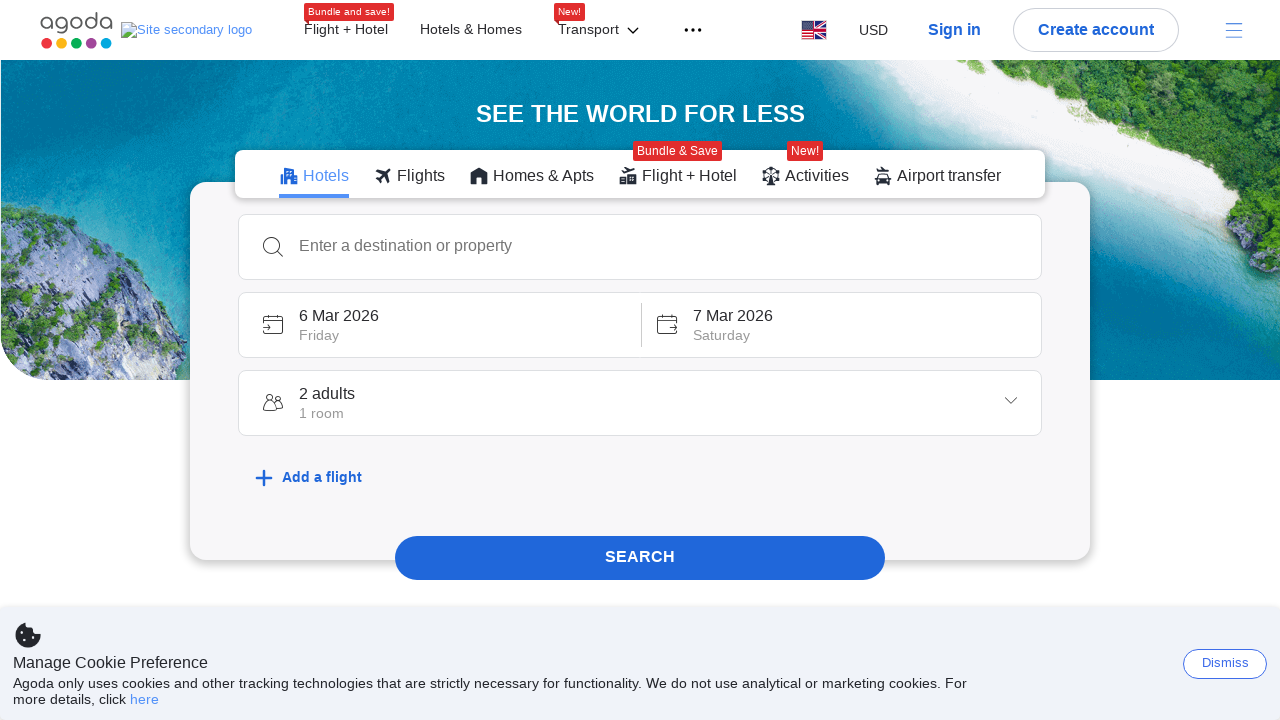